Tests filling out a practice form with name, email, gender, and phone number

Starting URL: https://demoqa.com/automation-practice-form

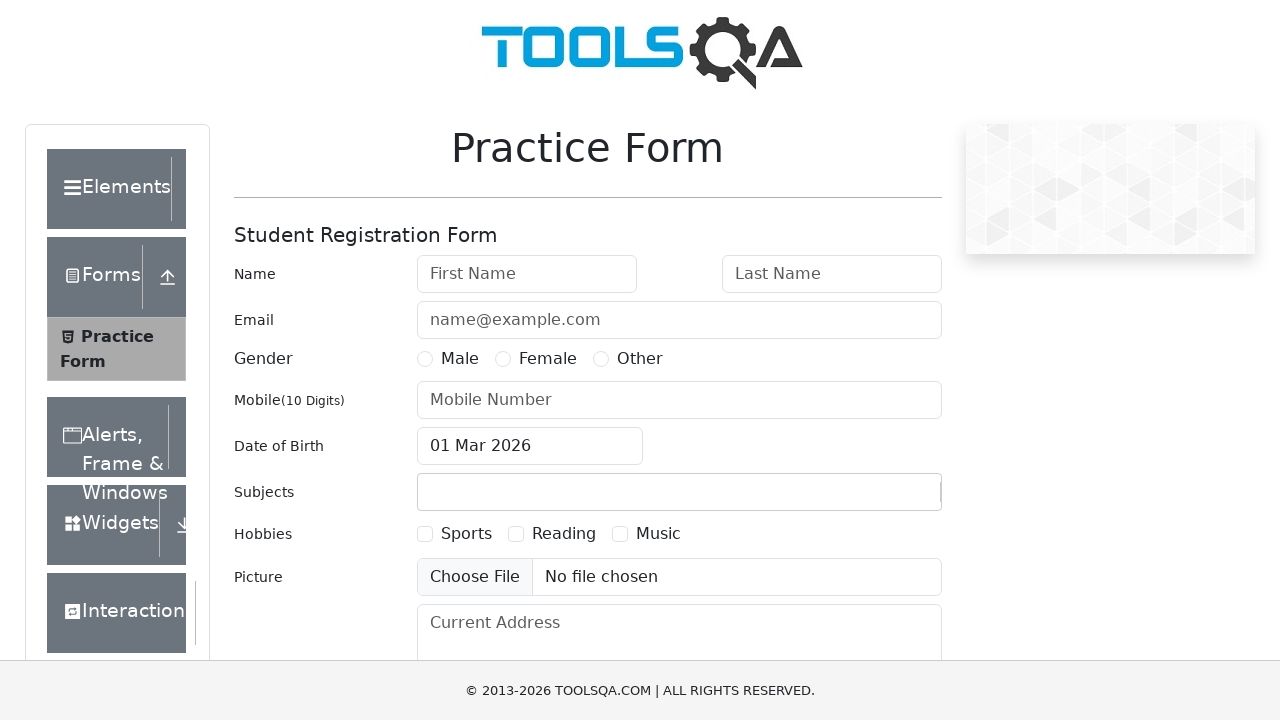

Scrolled first name field into view
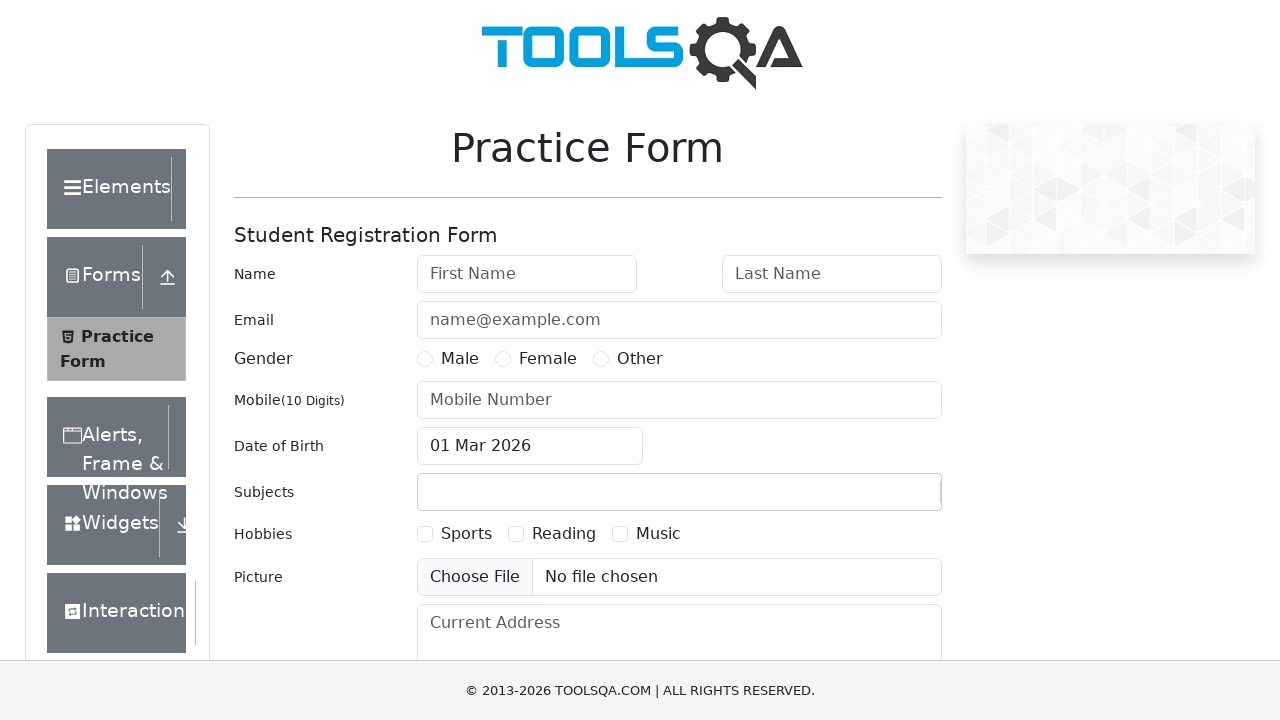

Filled first name field with 'Irina' on #firstName
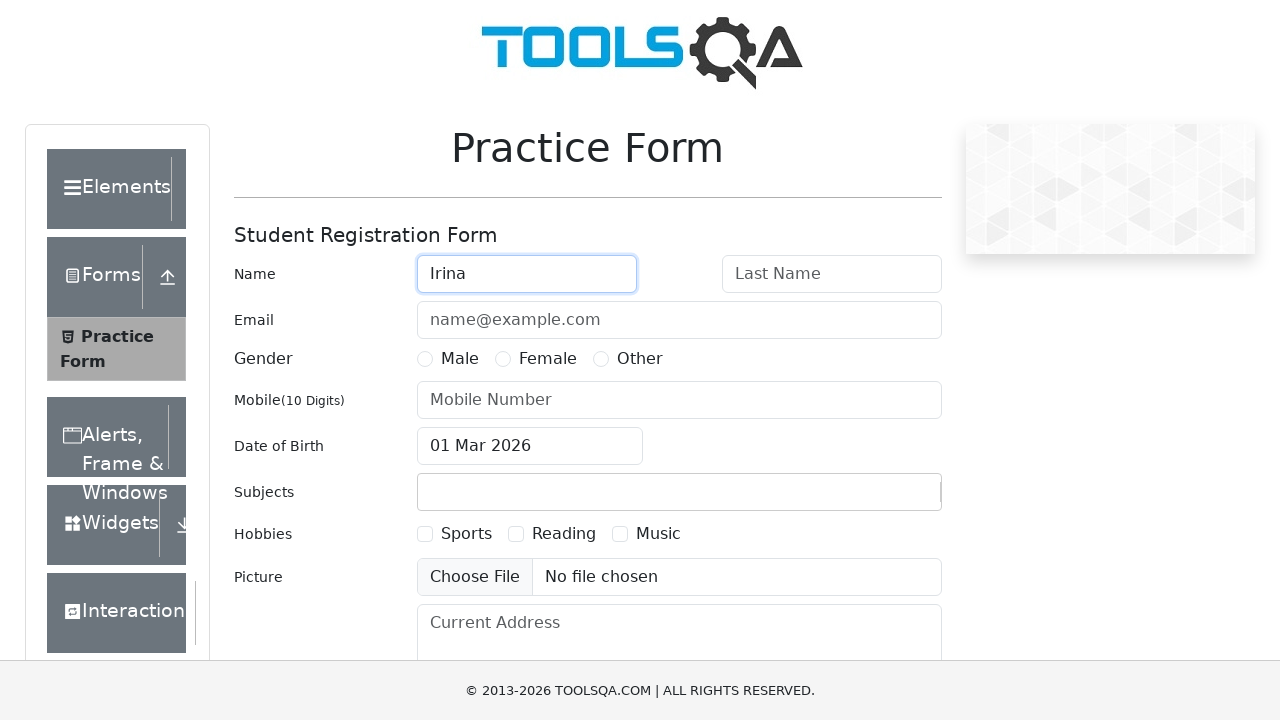

Scrolled last name field into view
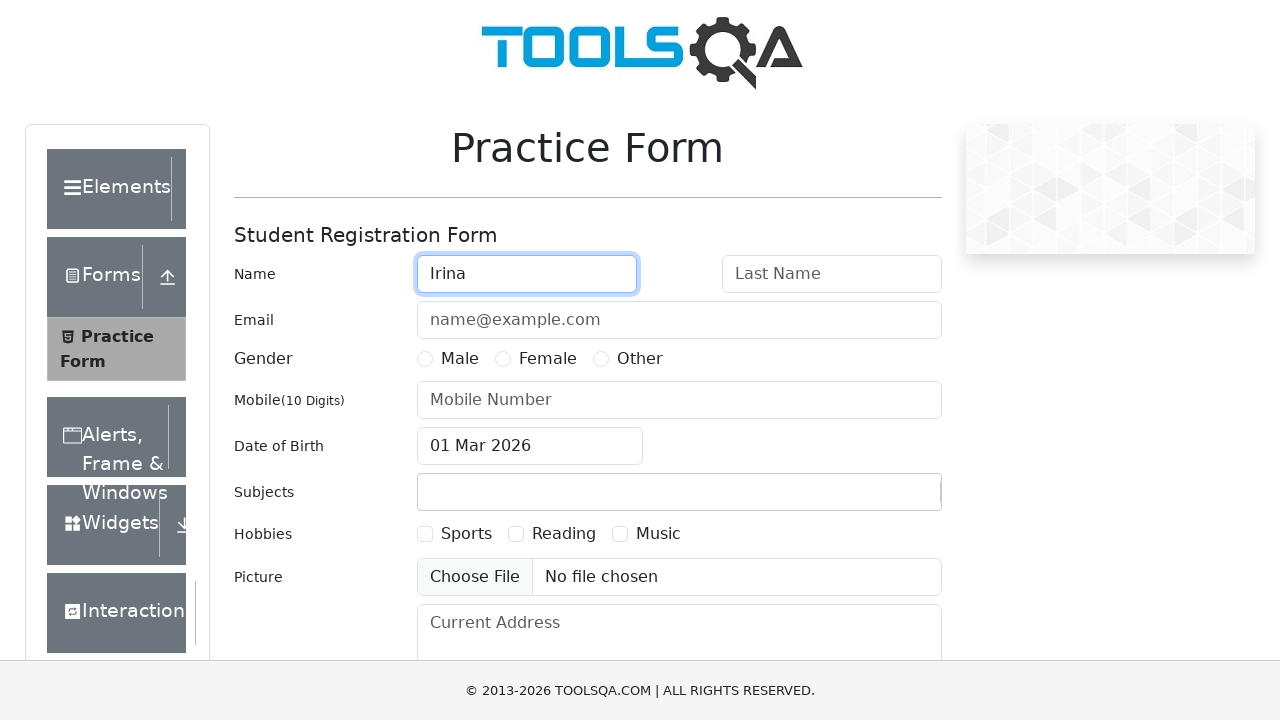

Filled last name field with 'Kuperman' on #lastName
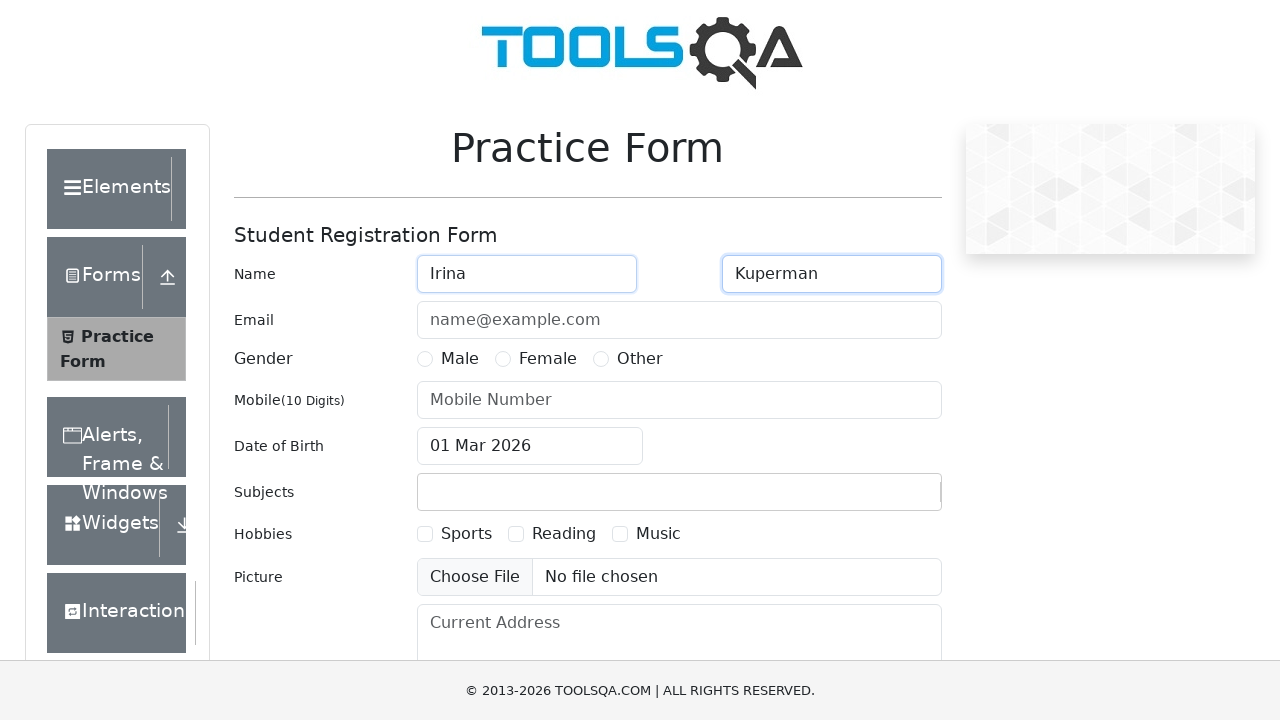

Scrolled email field into view
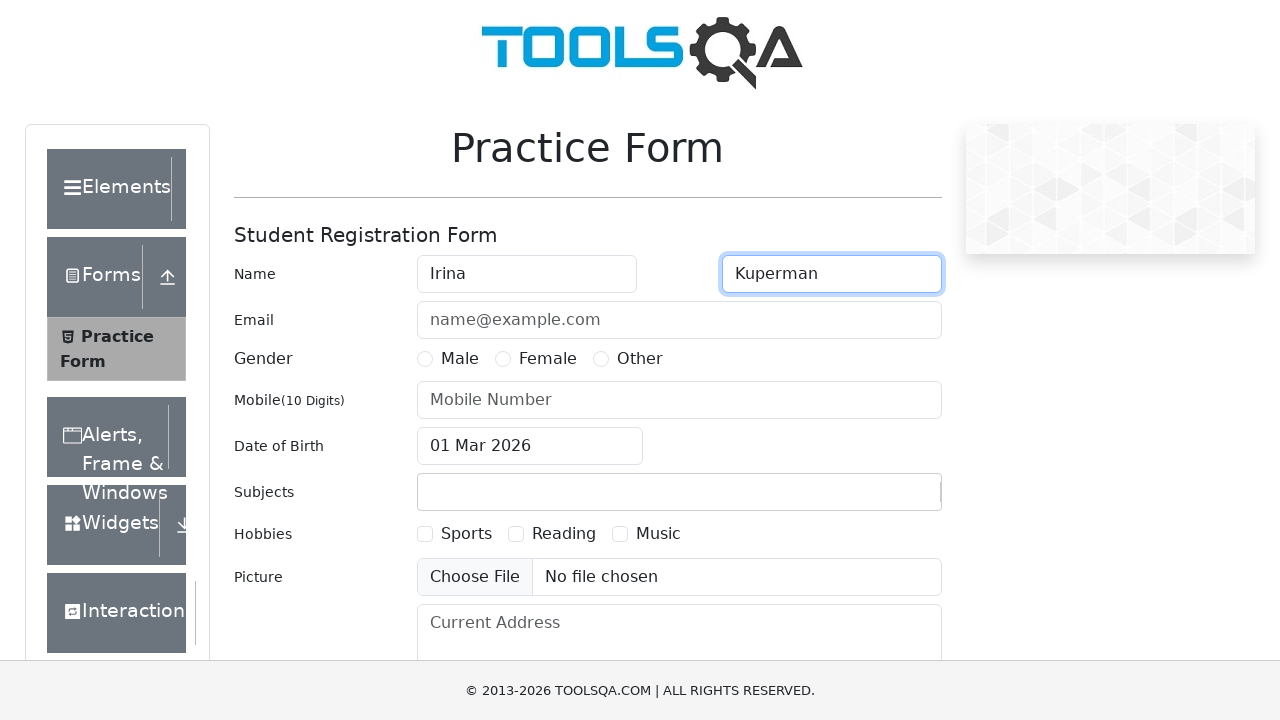

Filled email field with 'ama@ama.com' on #userEmail
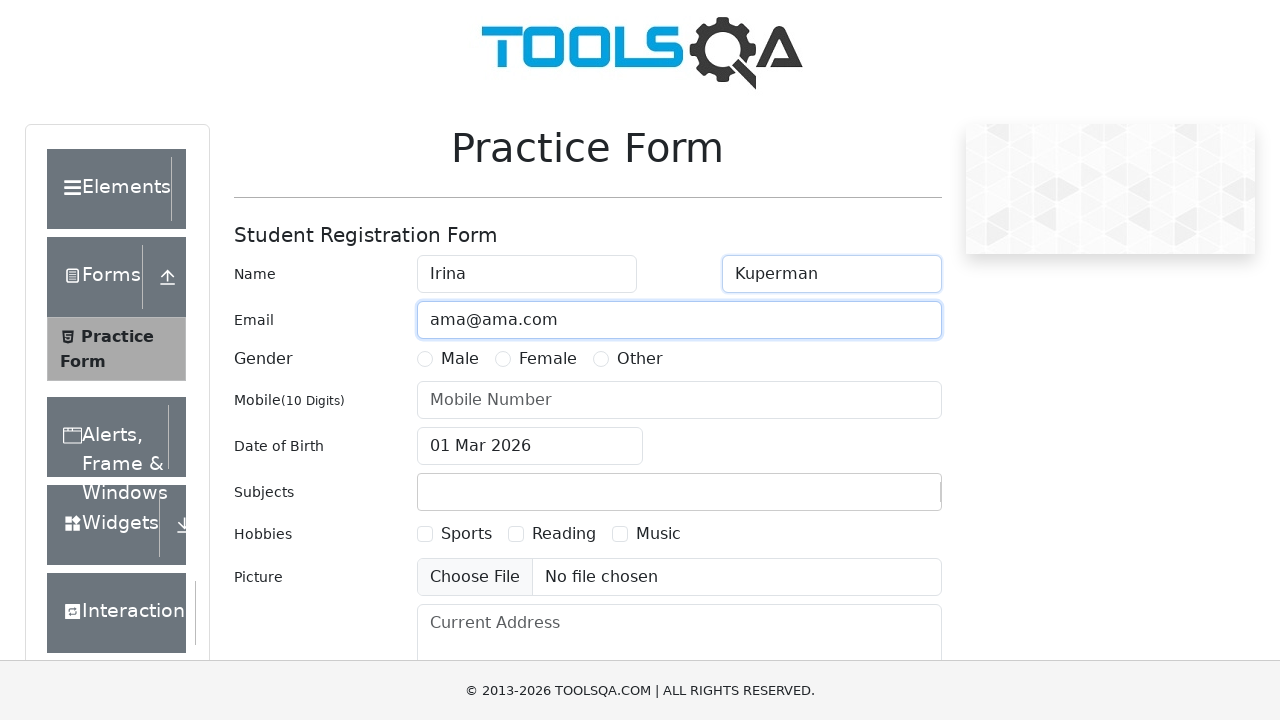

Scrolled gender radio button into view
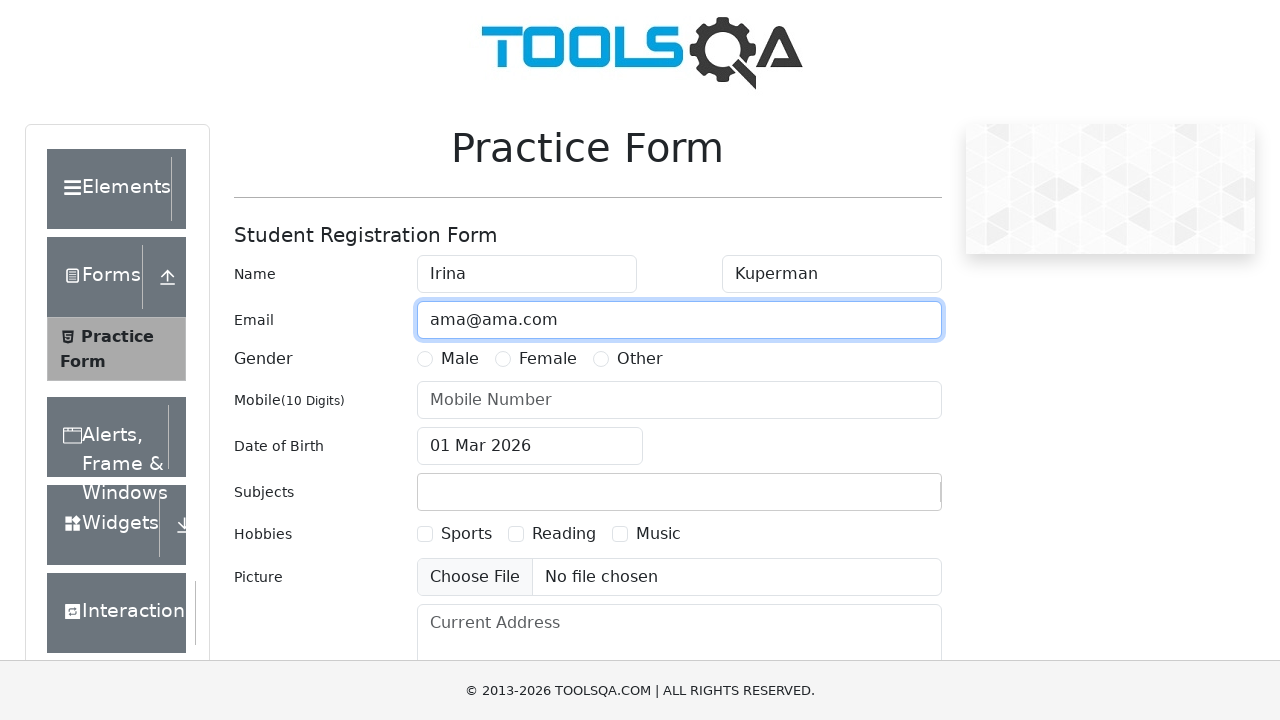

Selected gender radio button (option 2) at (548, 359) on [for='gender-radio-2']
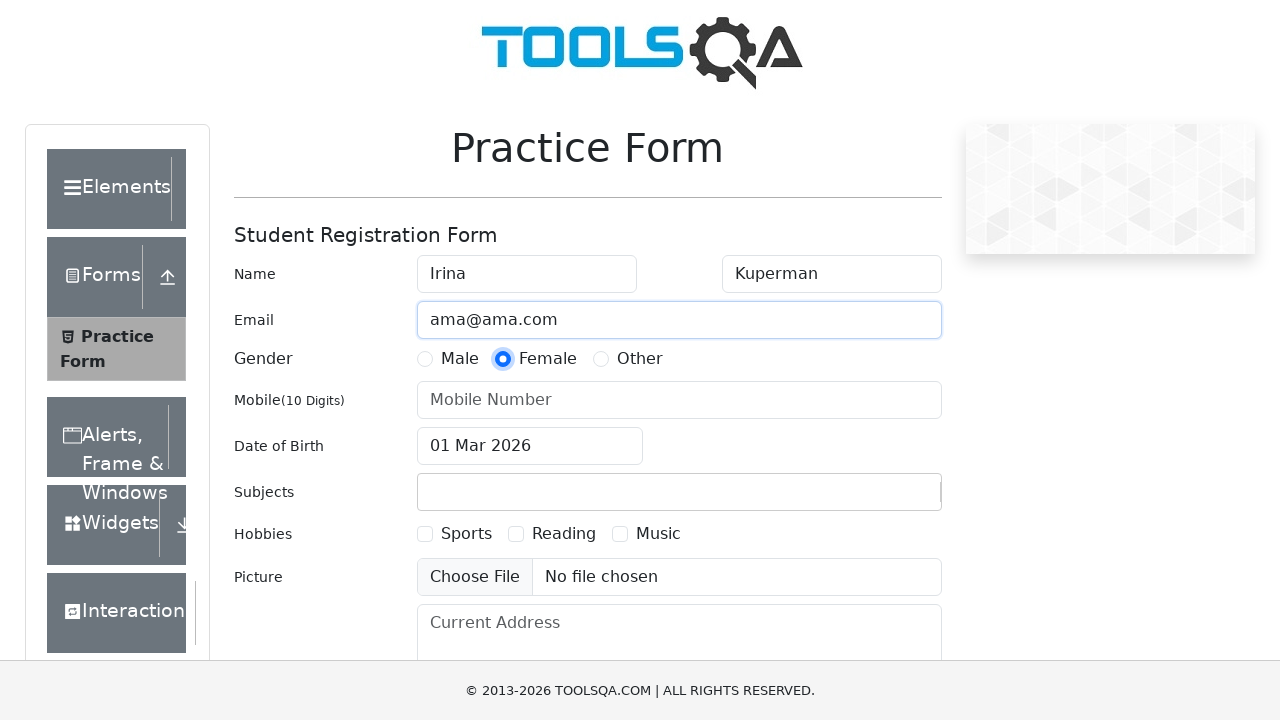

Scrolled phone number field into view
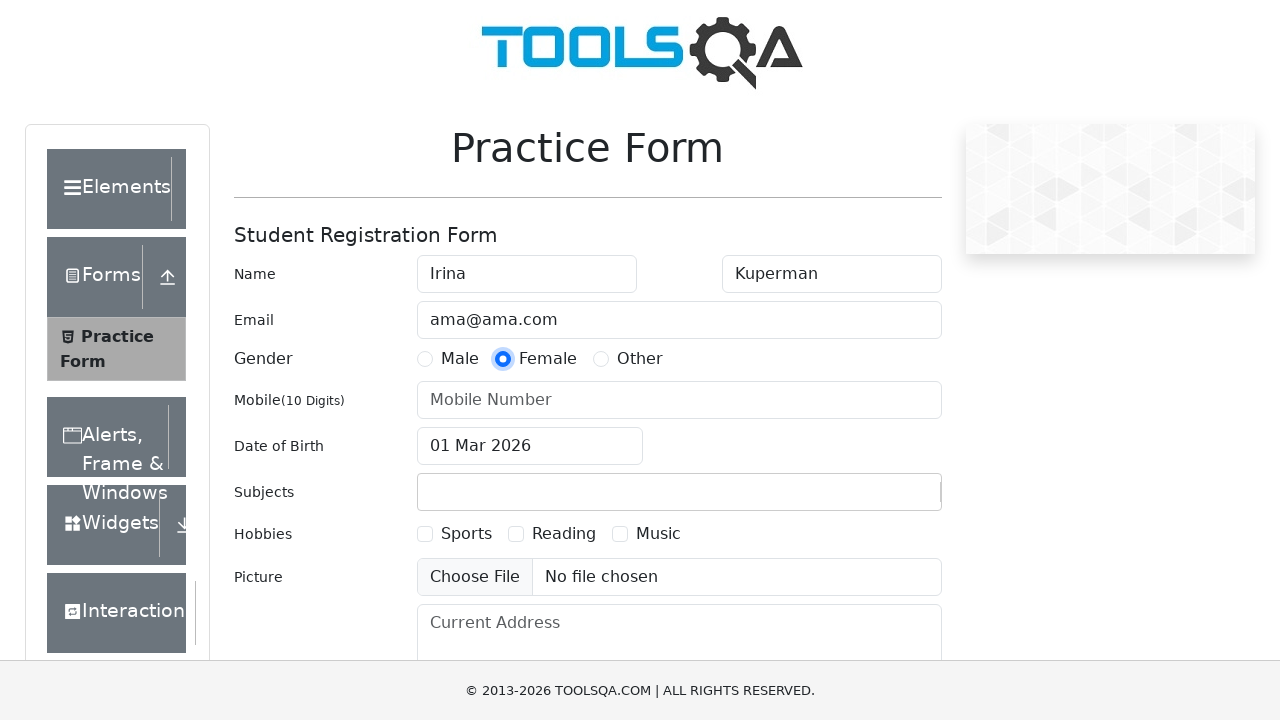

Filled phone number field with '1234567890' on #userNumber
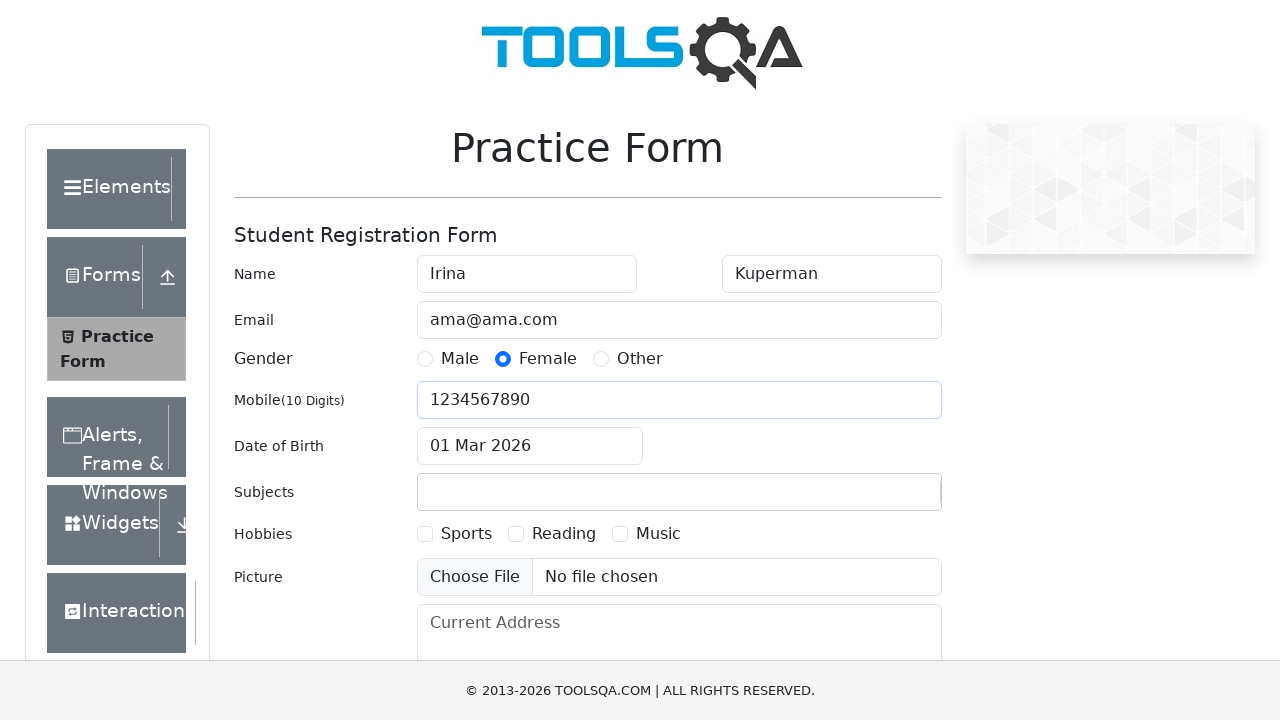

Scrolled submit button into view
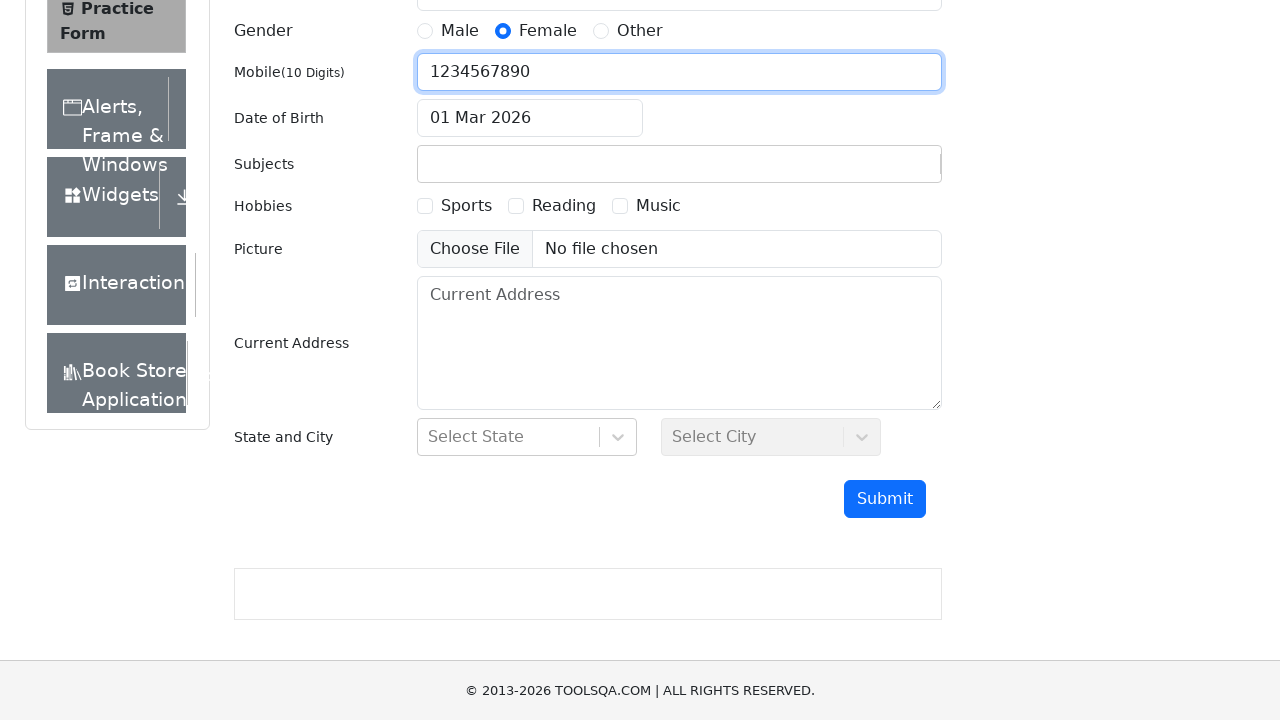

Clicked submit button to submit form at (885, 499) on #submit
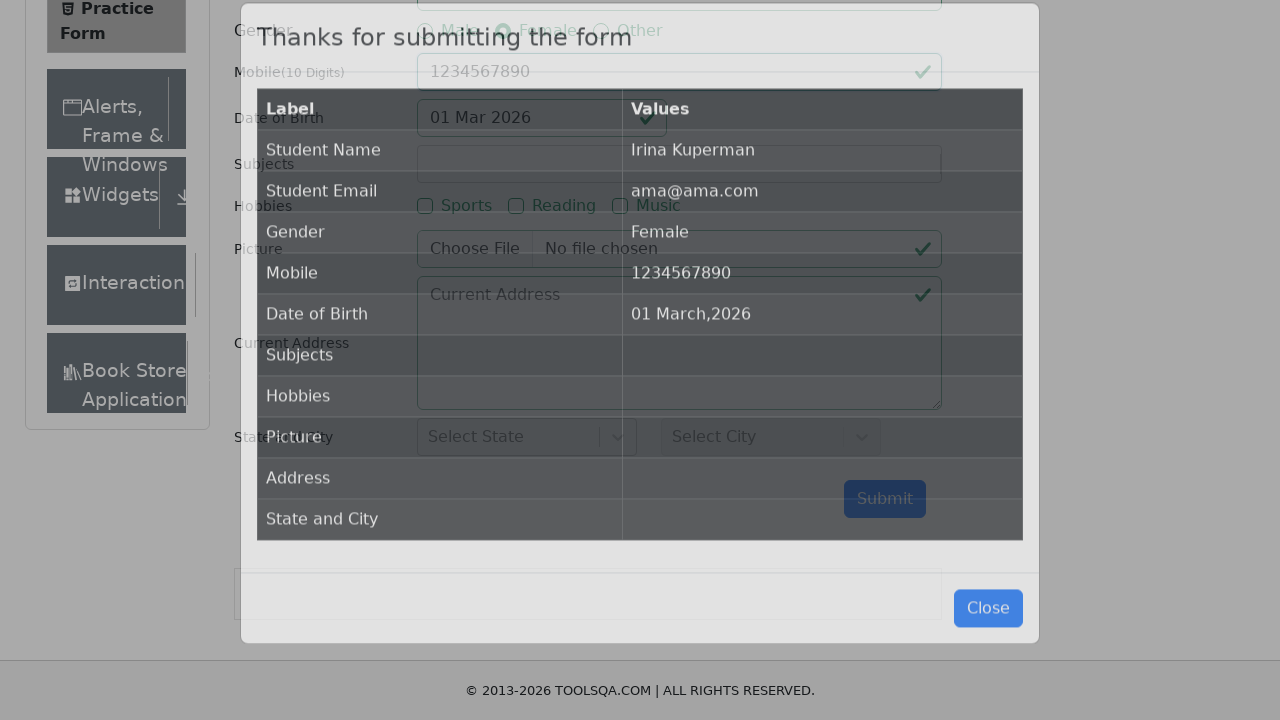

Success modal appeared after form submission
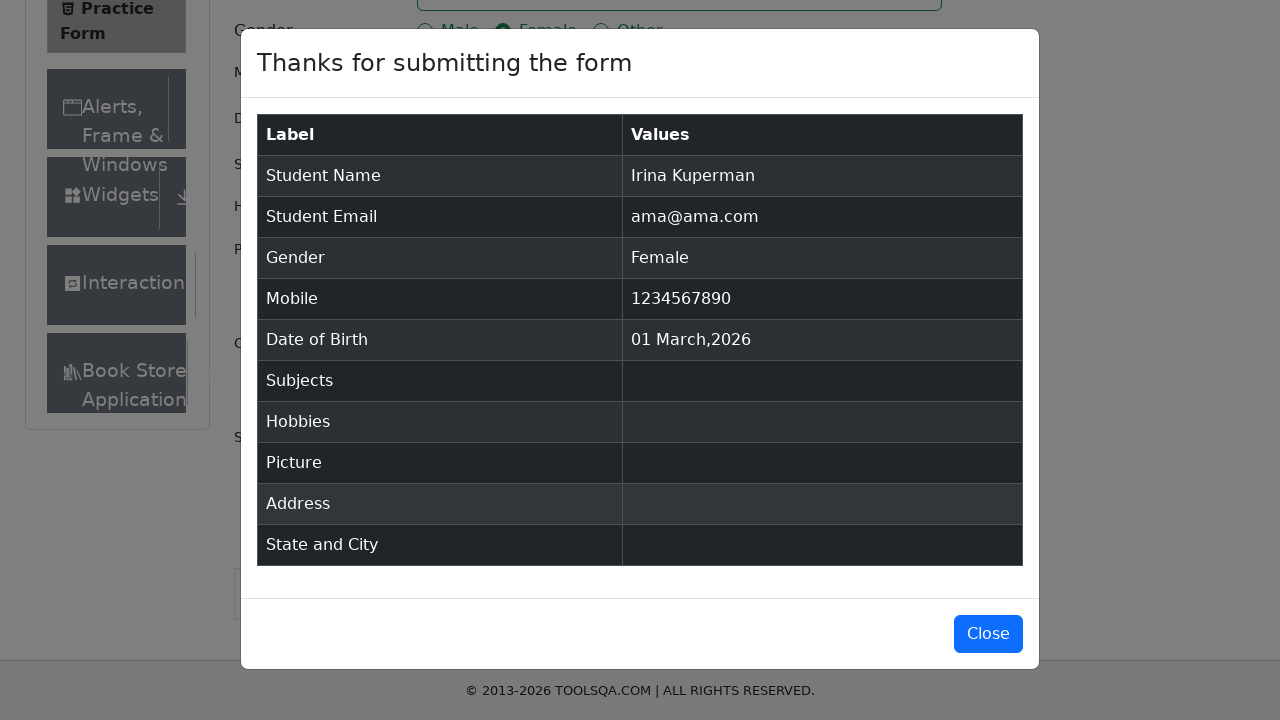

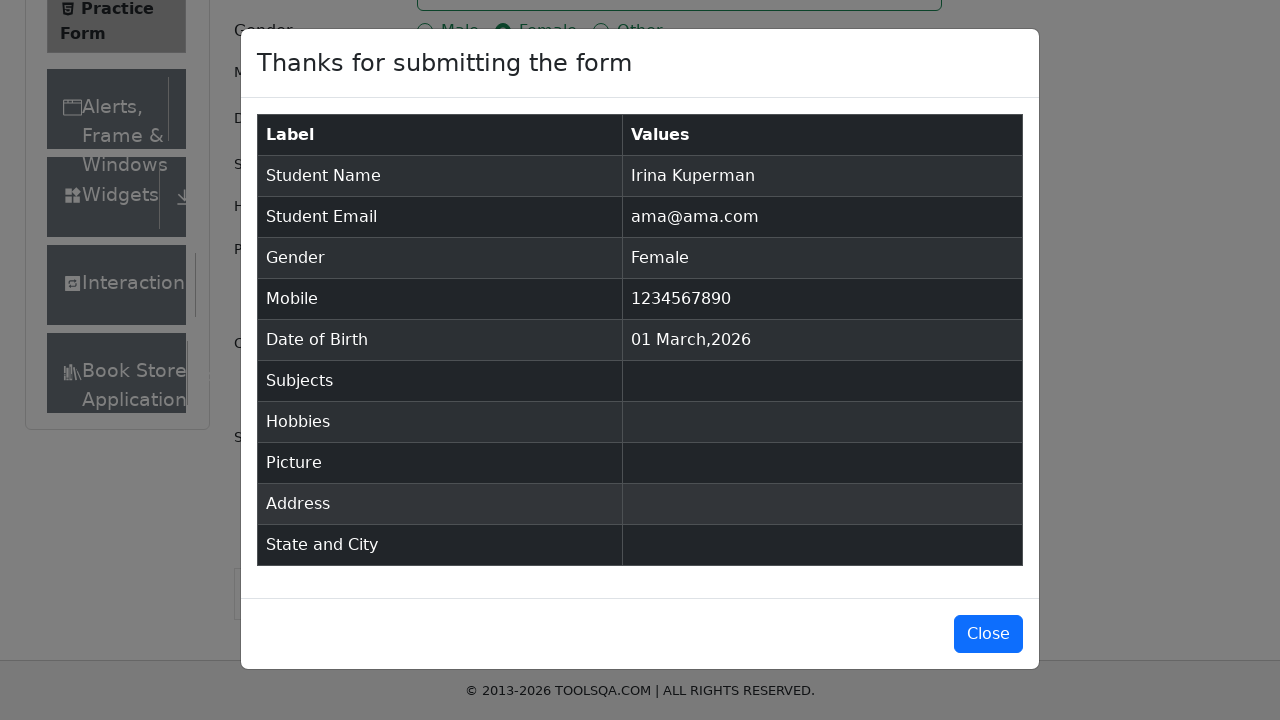